Tests a registration form by filling in required fields (first name, last name, city) and submitting, then verifies the success message is displayed.

Starting URL: http://suninjuly.github.io/registration1.html

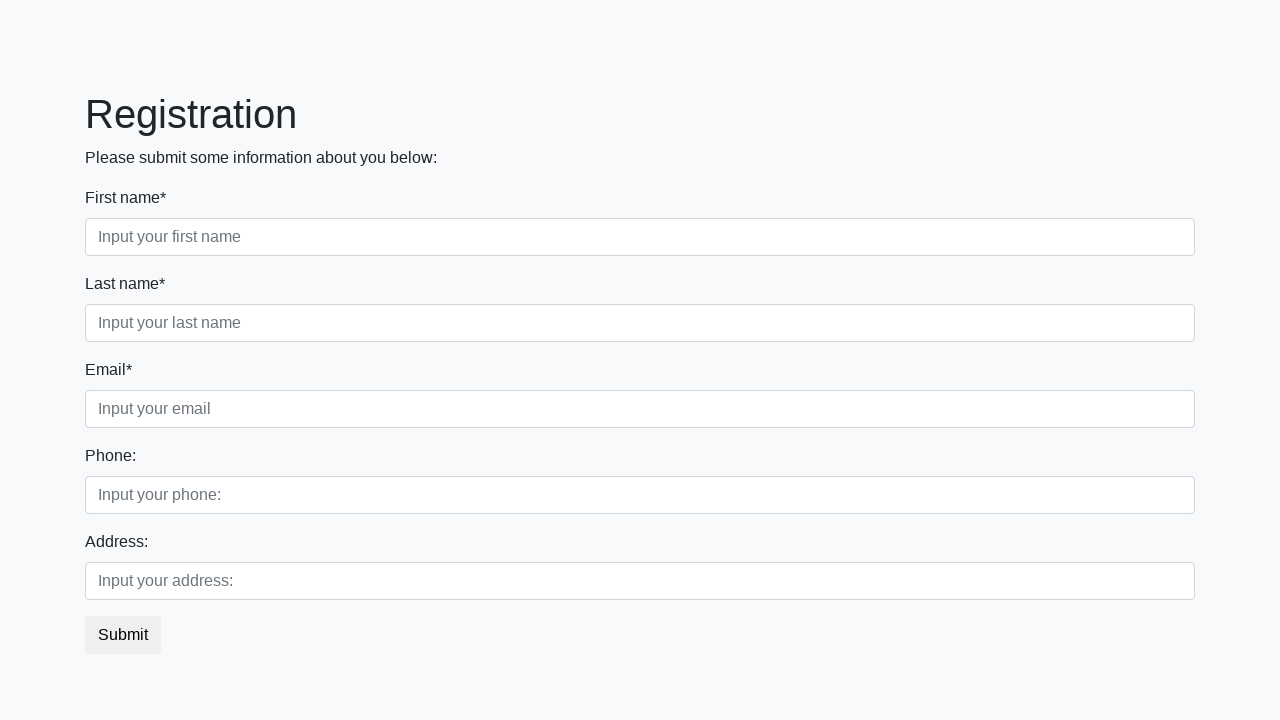

Filled first name field with 'Ivan' on div.first_block > div.form-group.first_class > input
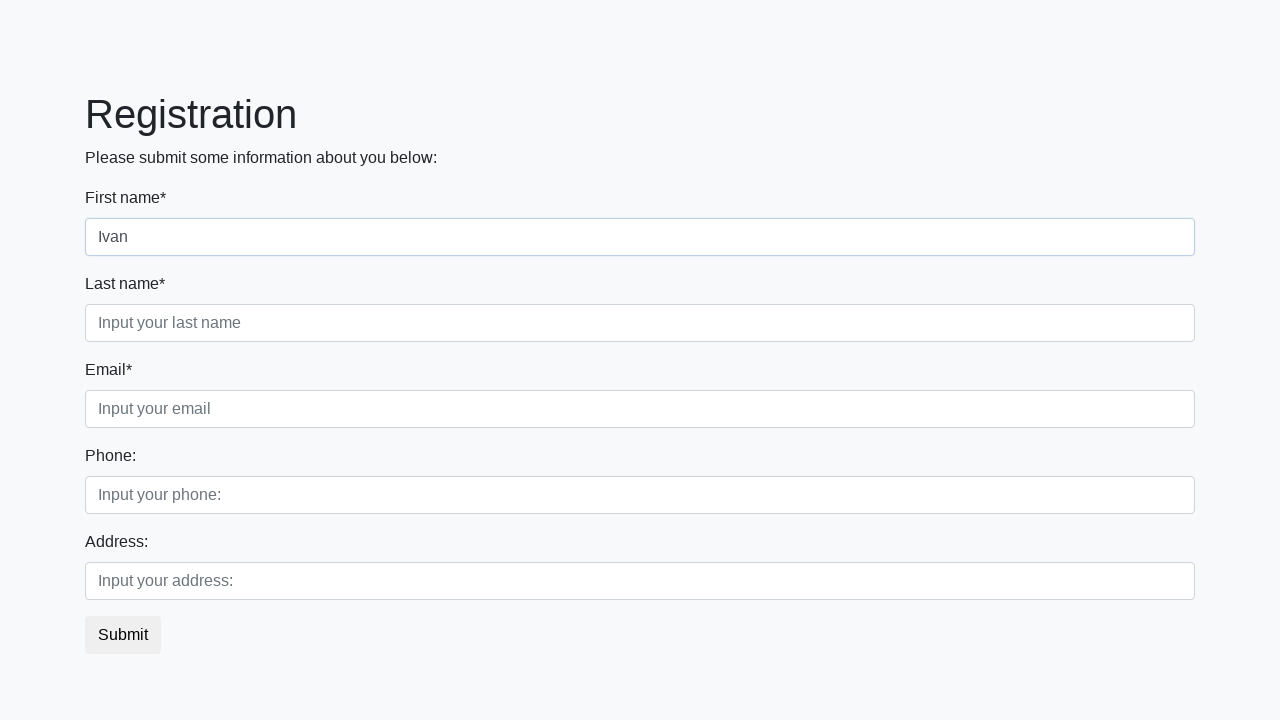

Filled last name field with 'Petrov' on div.first_block > div.form-group.second_class > input
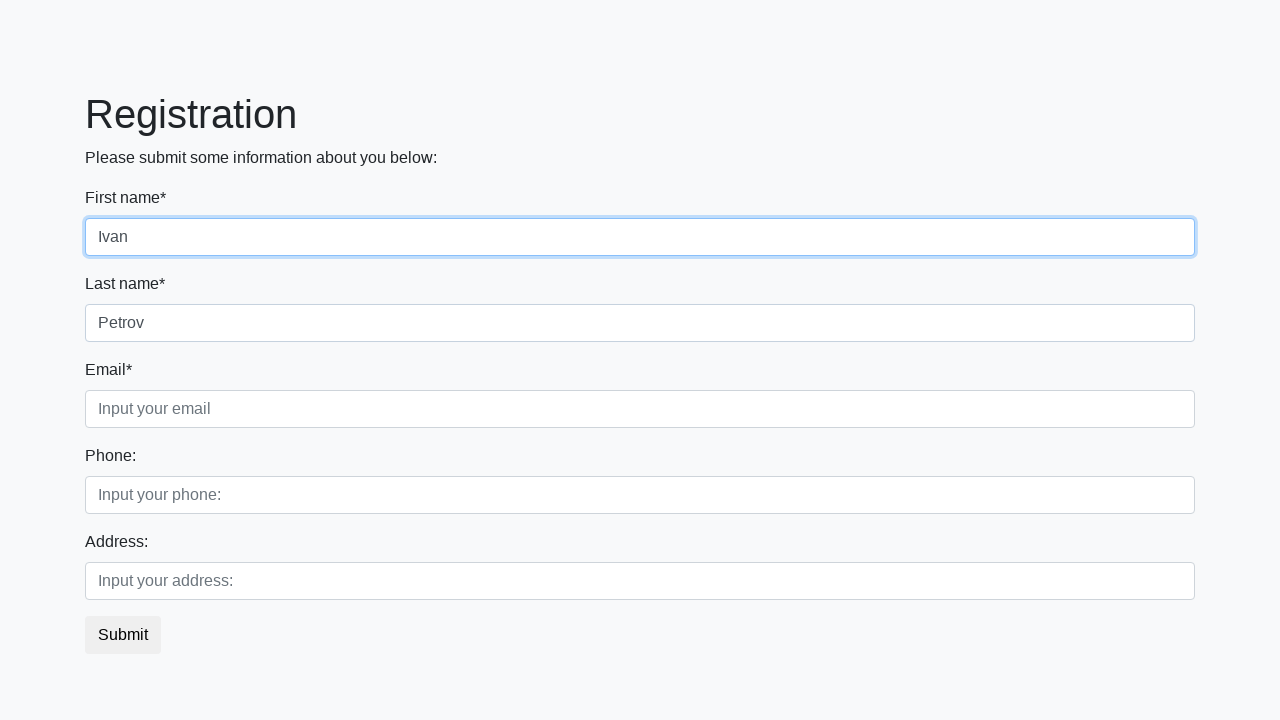

Filled city field with 'Smolensk' on div.first_block > div.form-group.third_class > input
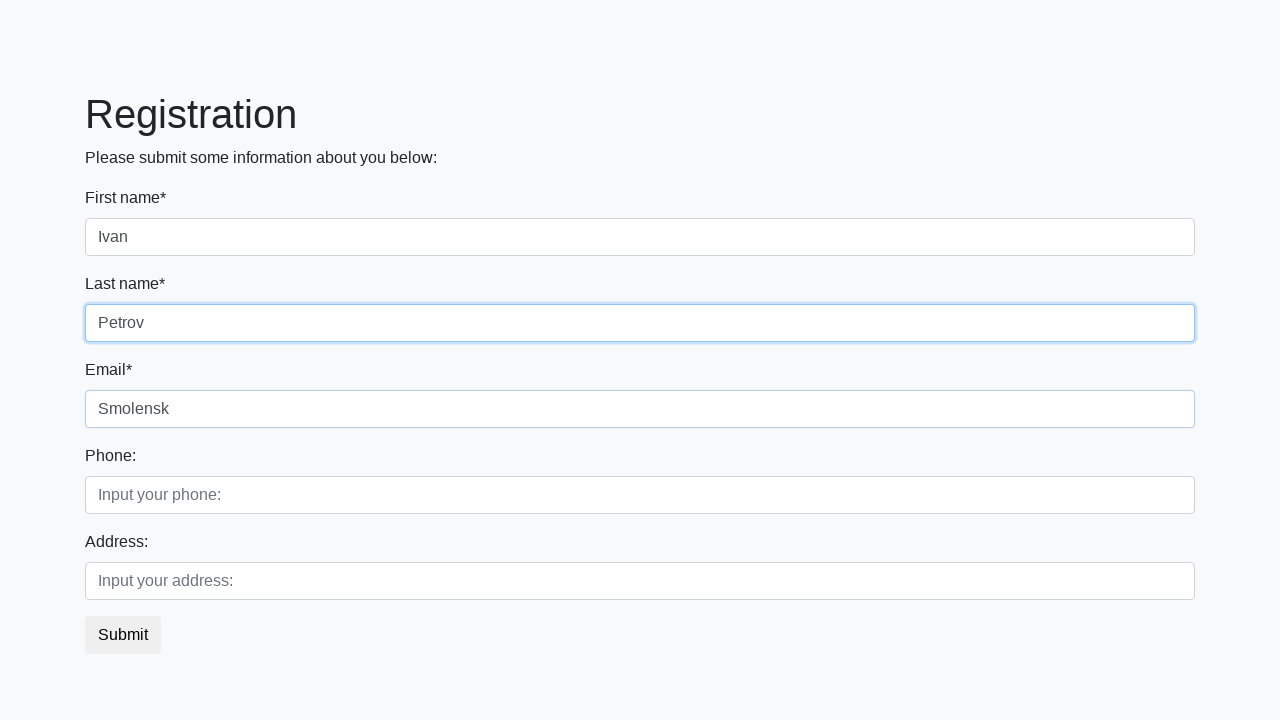

Clicked submit button to register at (123, 635) on button.btn
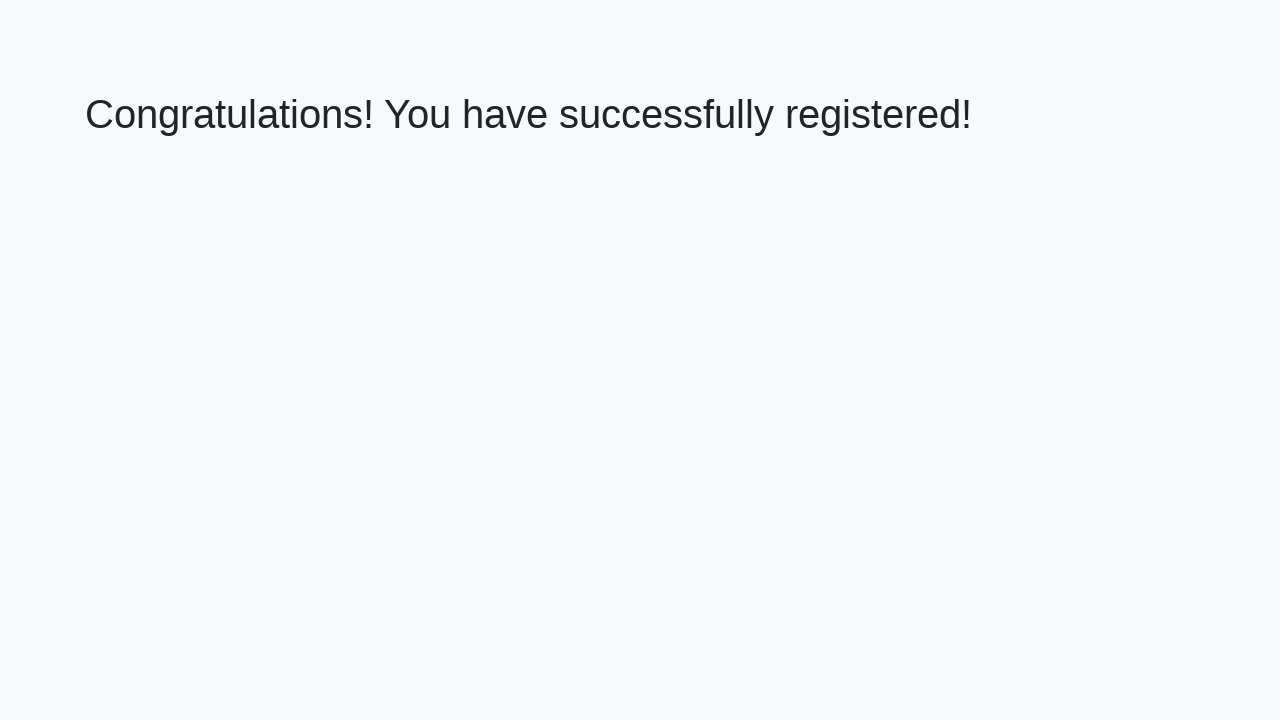

Success page loaded with h1 element
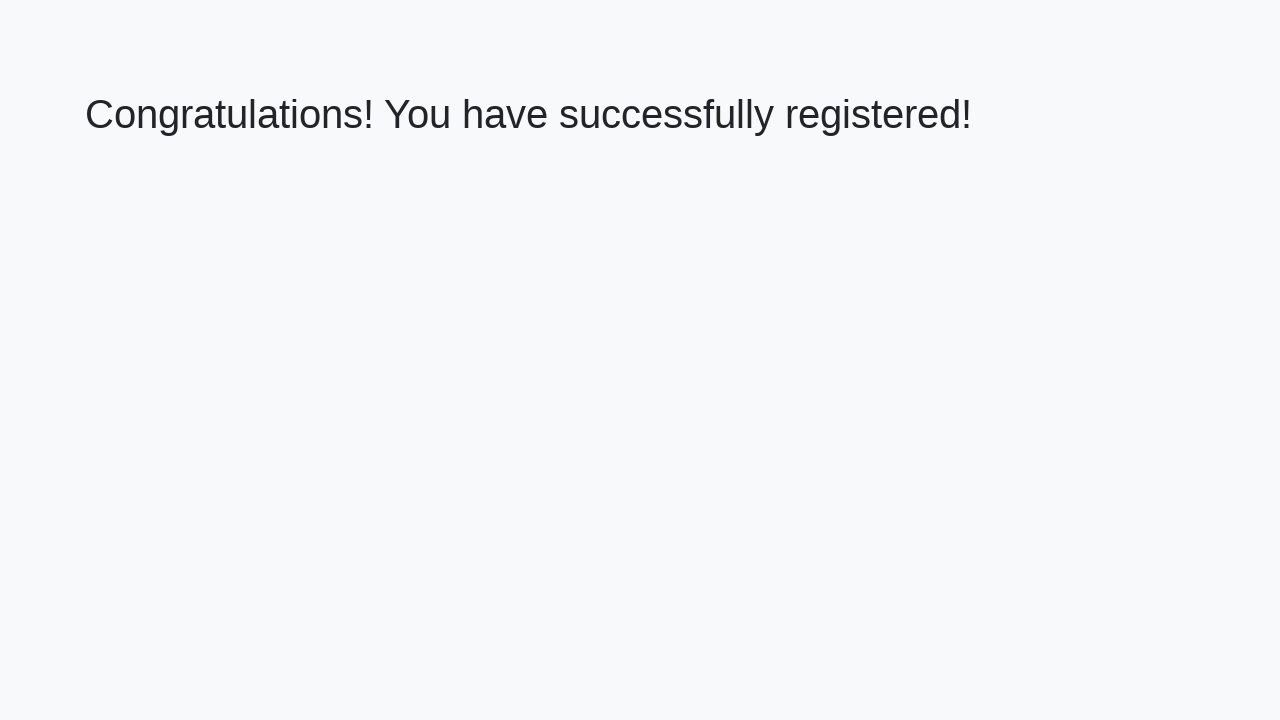

Retrieved success message: 'Congratulations! You have successfully registered!'
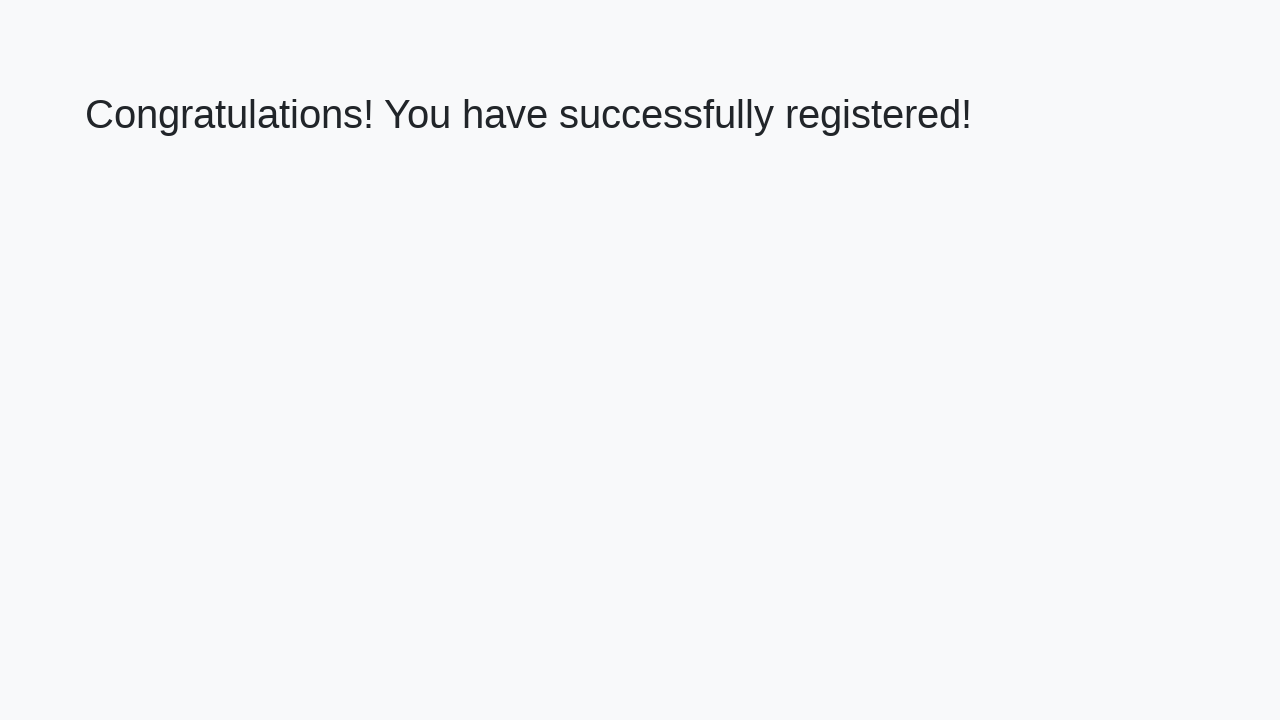

Verified success message is correct
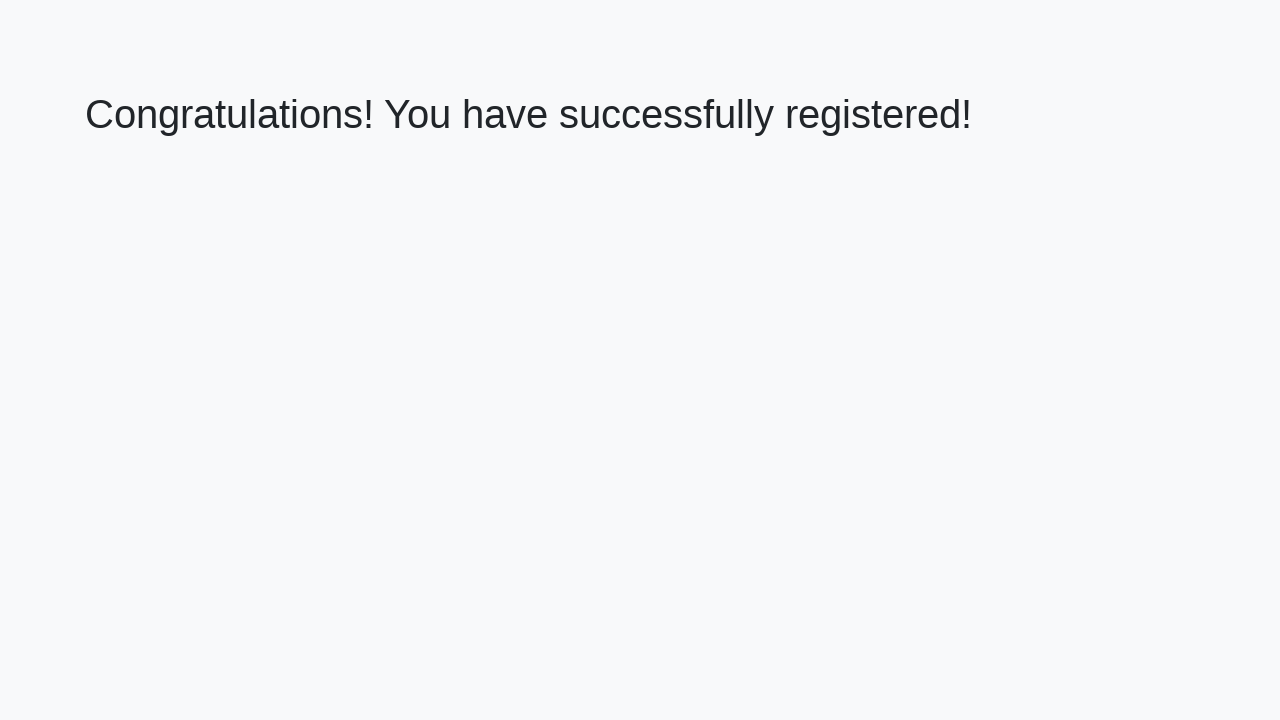

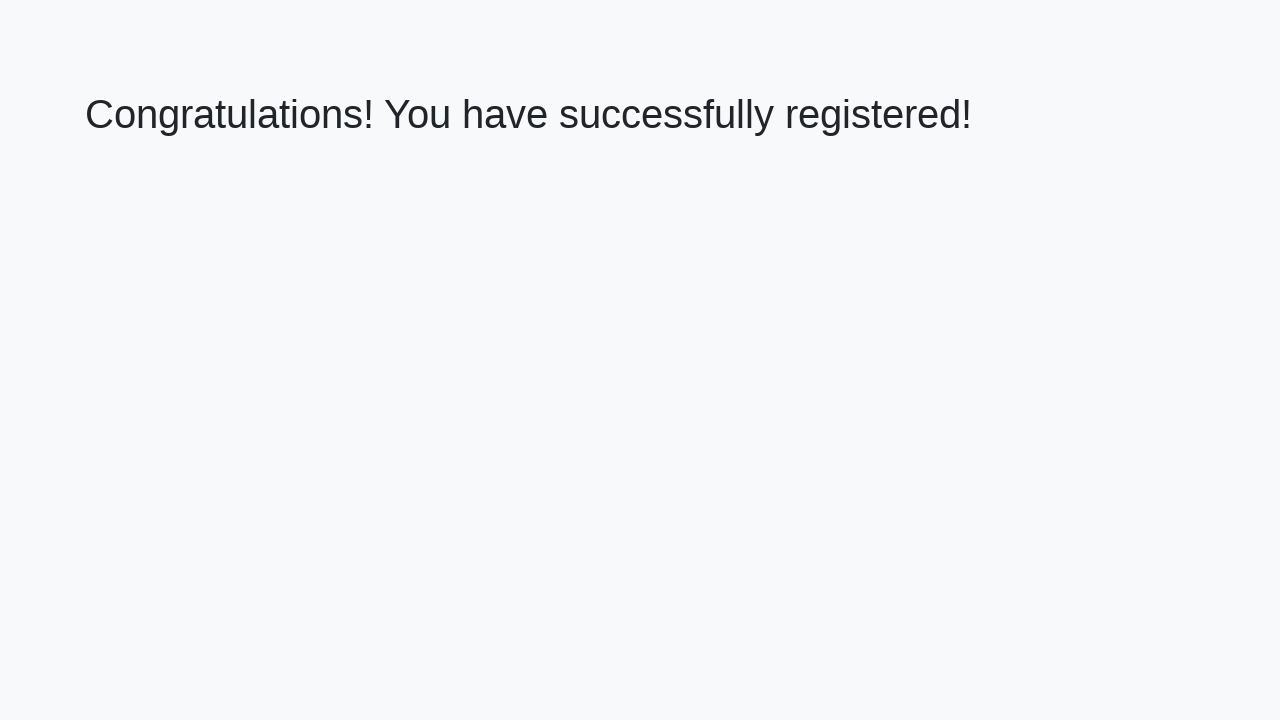